Tests window handle functionality using a custom switchToWindow helper - clicks a link to open a new window, verifies titles, and switches between windows.

Starting URL: https://the-internet.herokuapp.com/windows

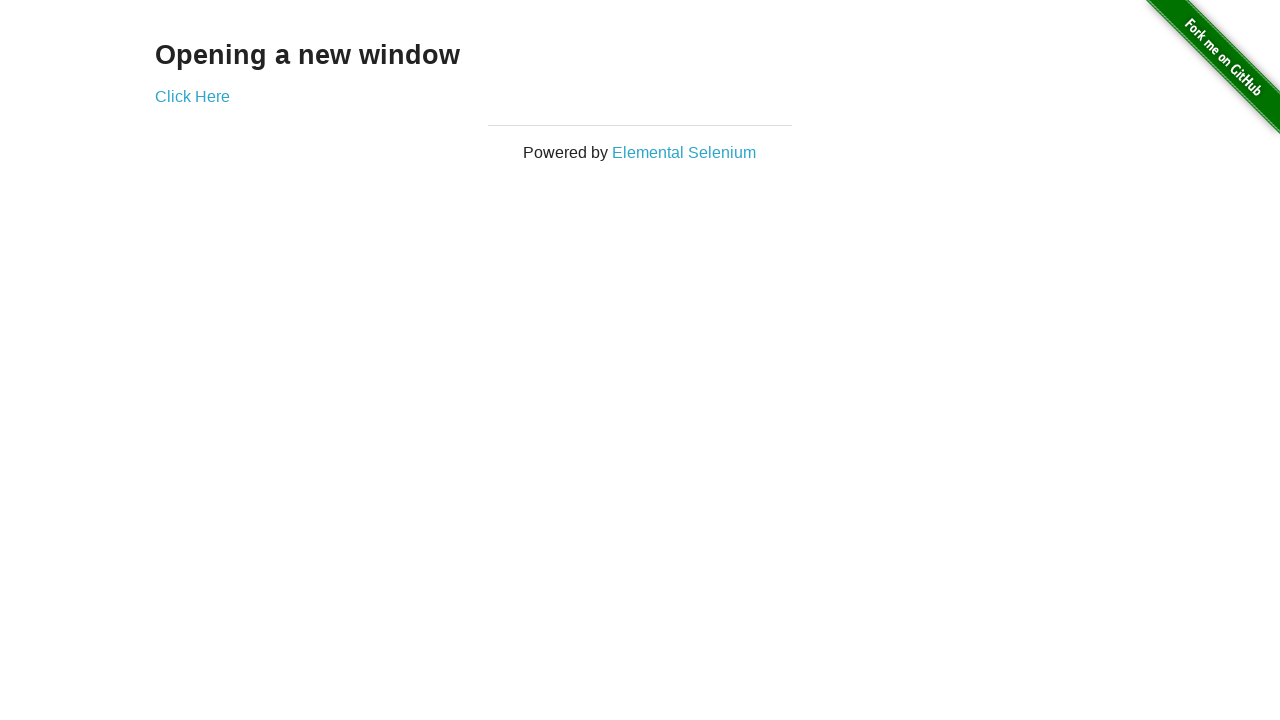

Located heading element on page
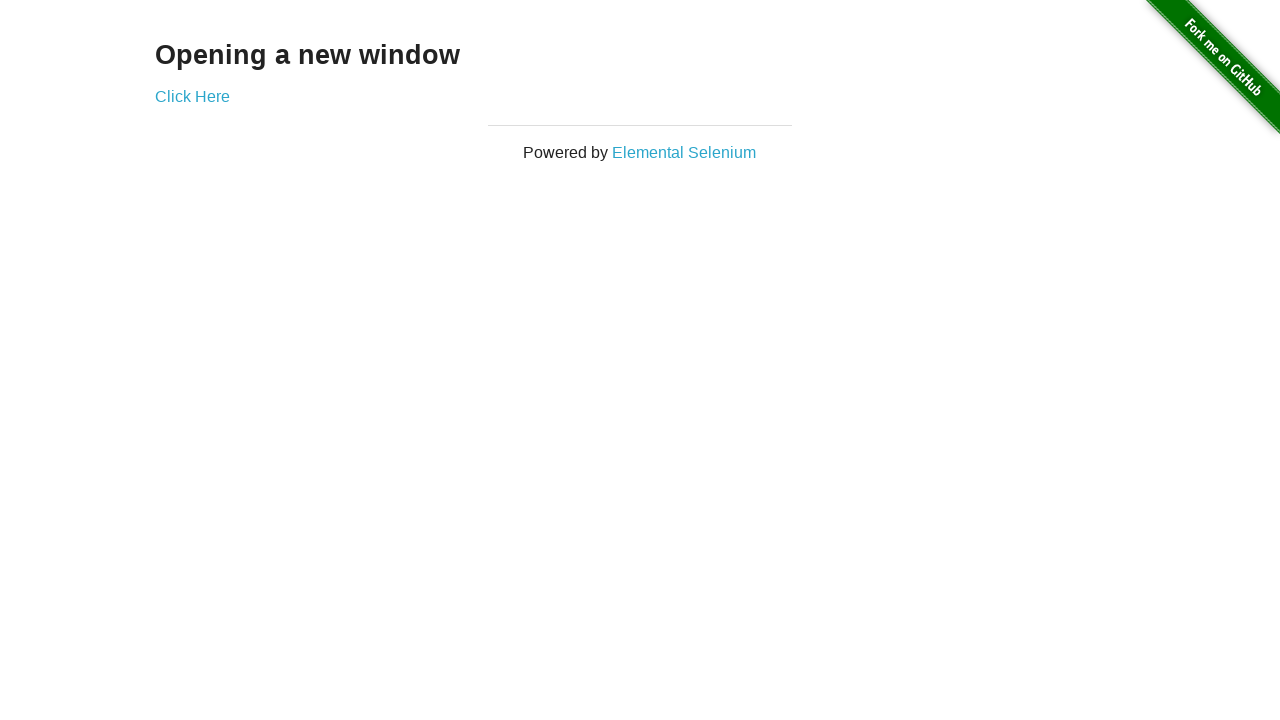

Verified heading text is 'Opening a new window'
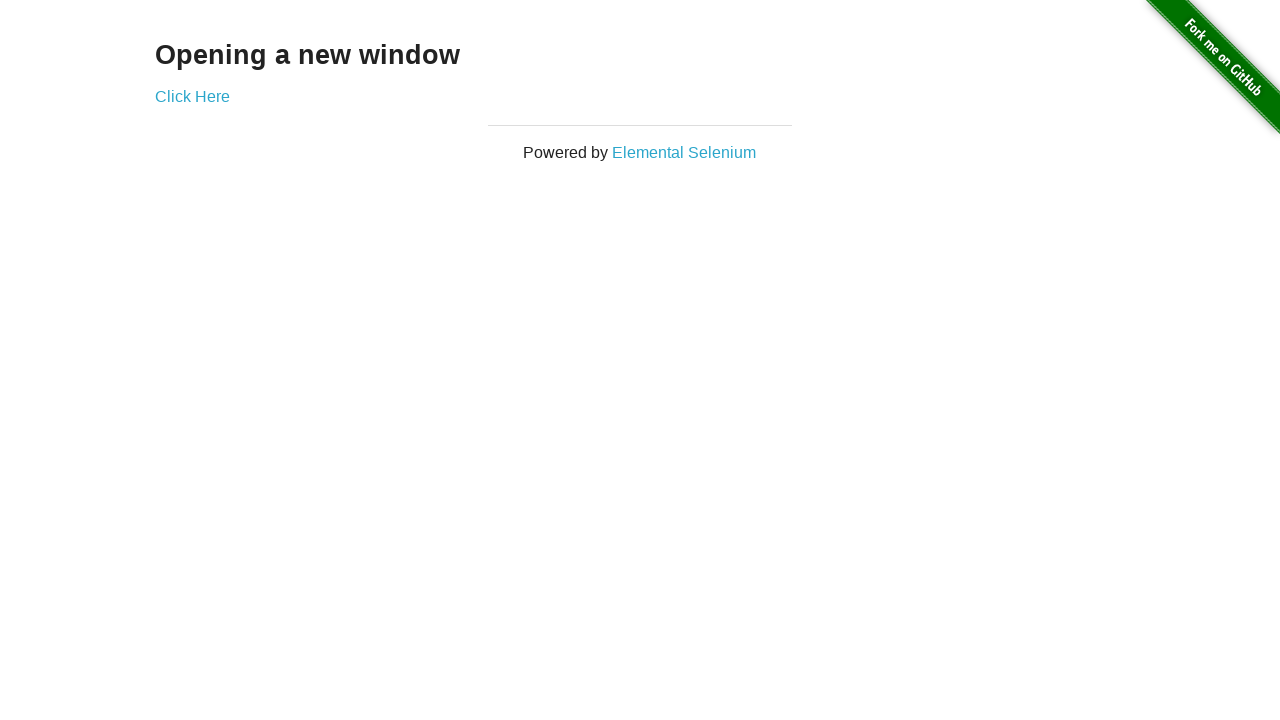

Verified initial page title is 'The Internet'
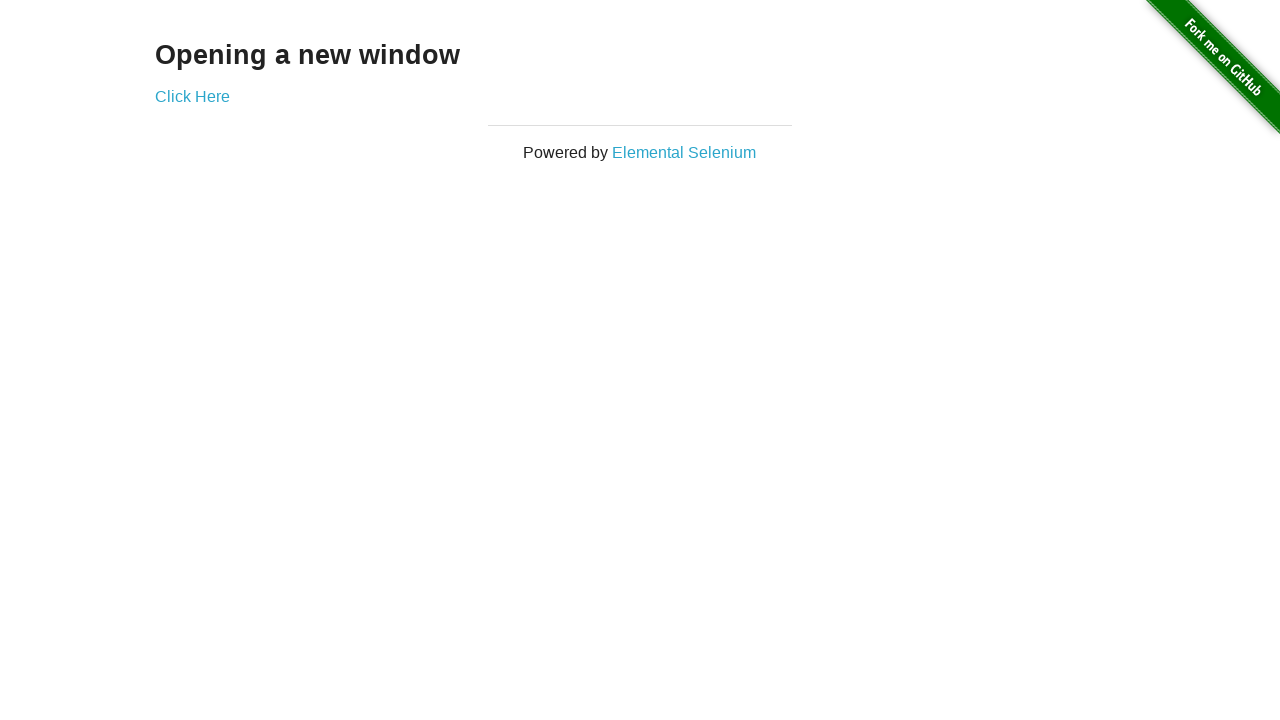

Clicked 'Click Here' link to open new window at (192, 96) on (//a)[2]
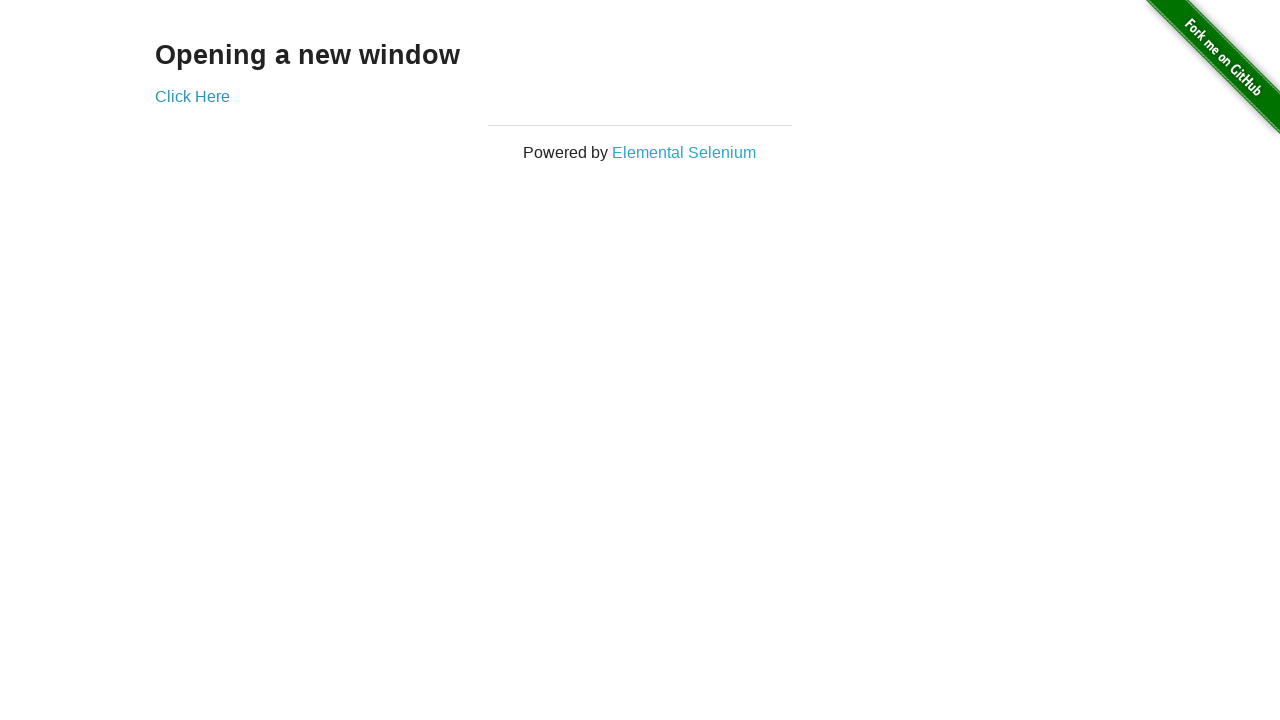

New window loaded and ready
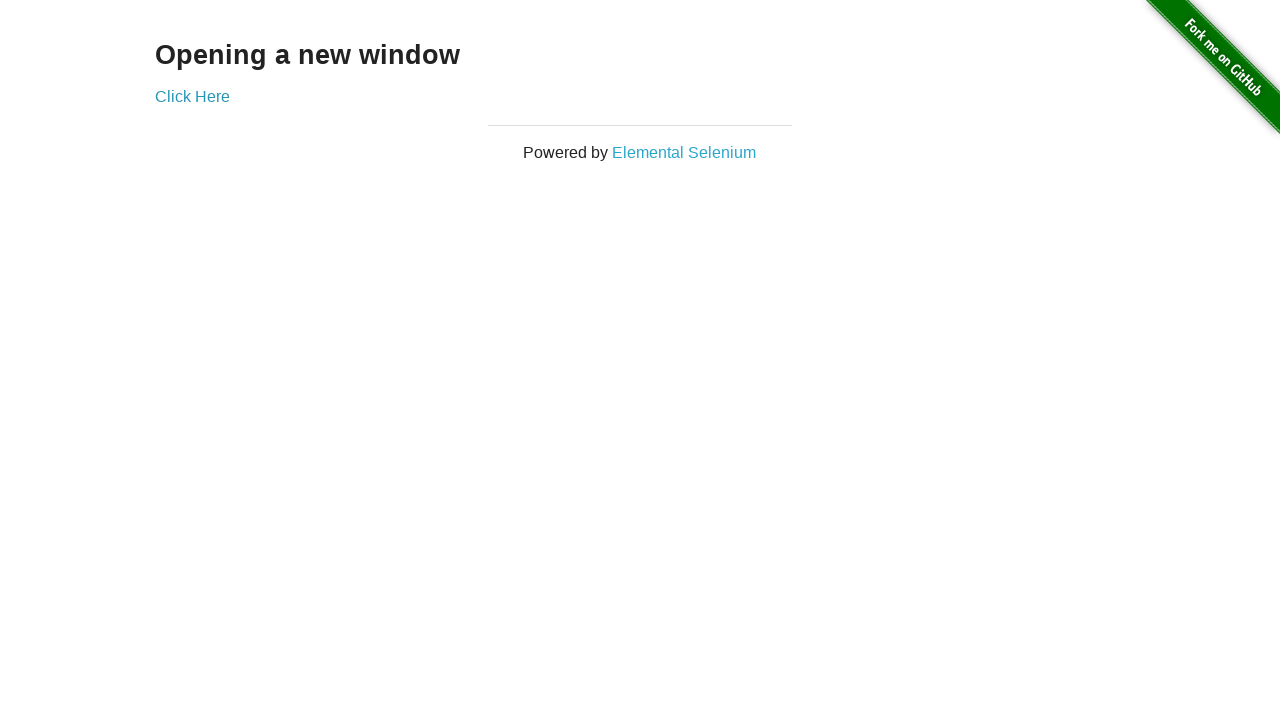

Verified new window title is 'New Window'
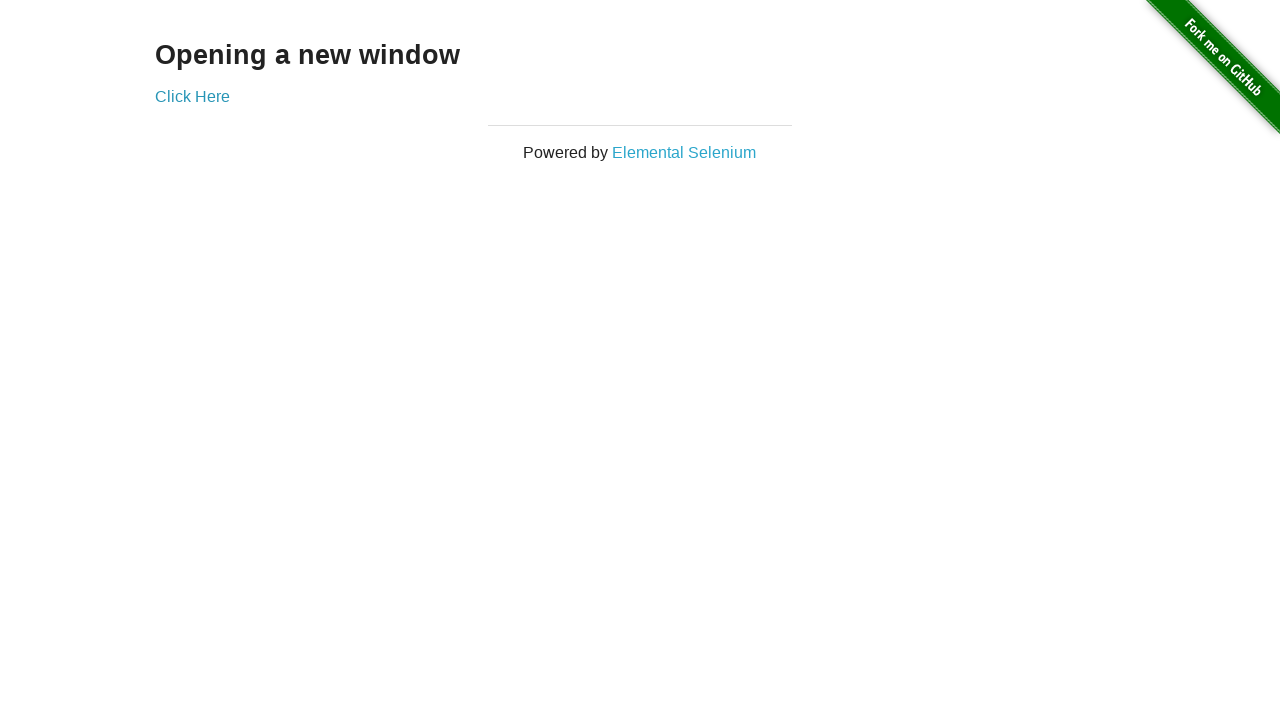

Switched to original page window
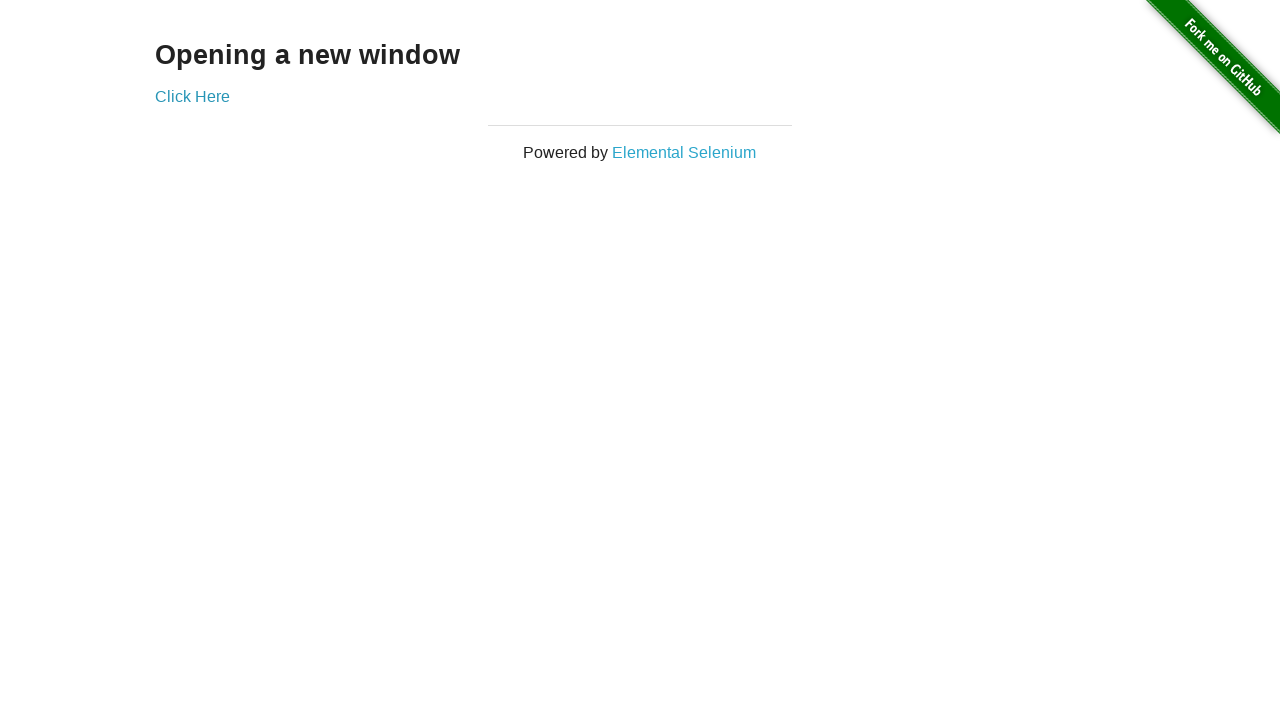

Verified original page title is still 'The Internet'
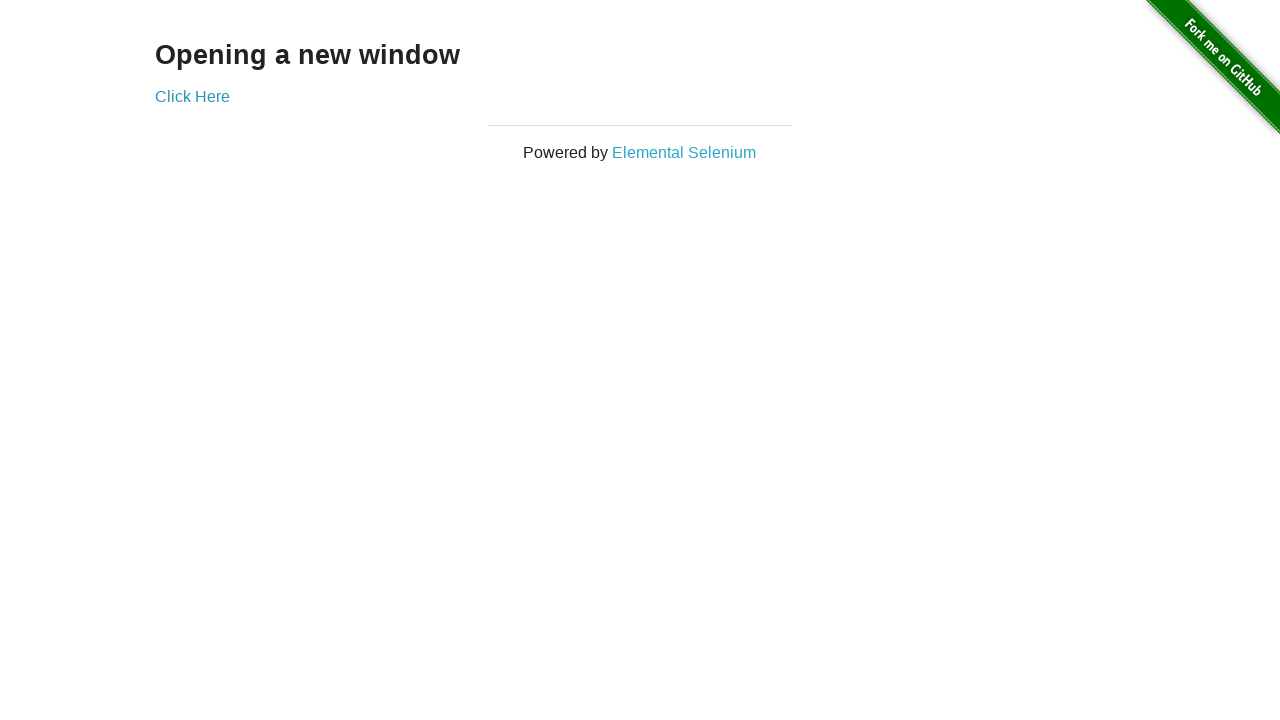

Switched back to new window
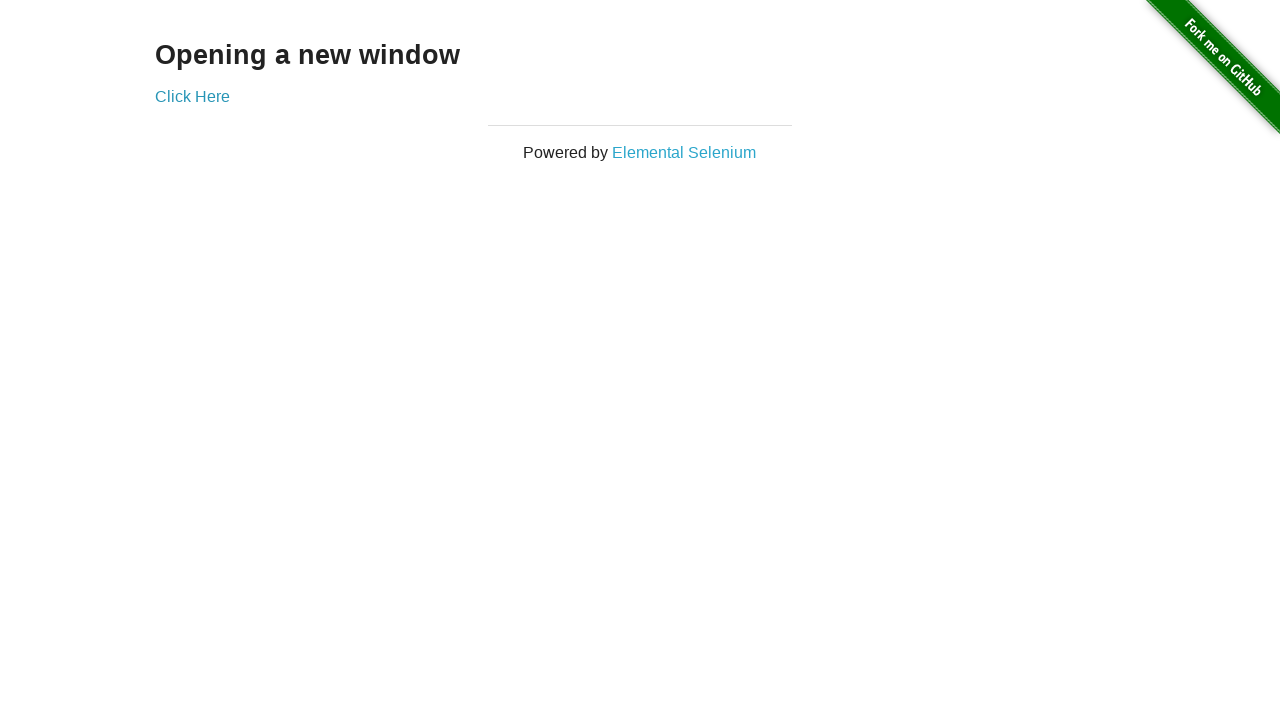

Switched back to original page window again
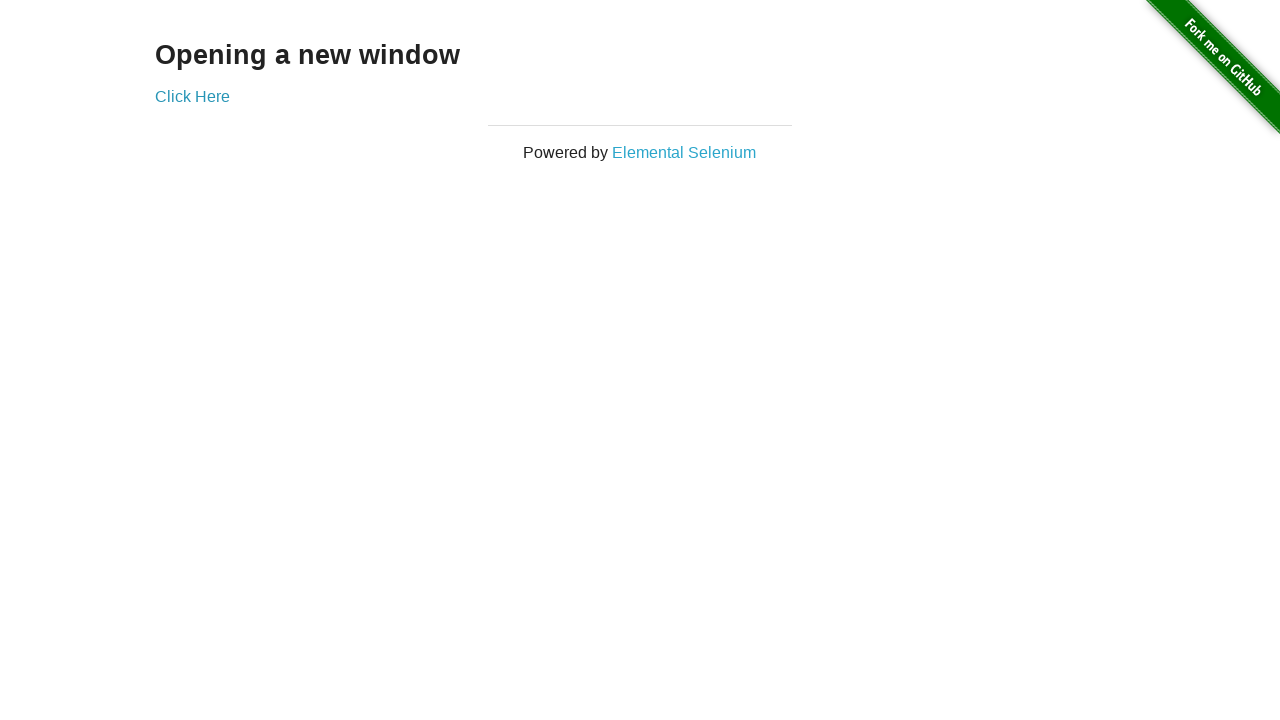

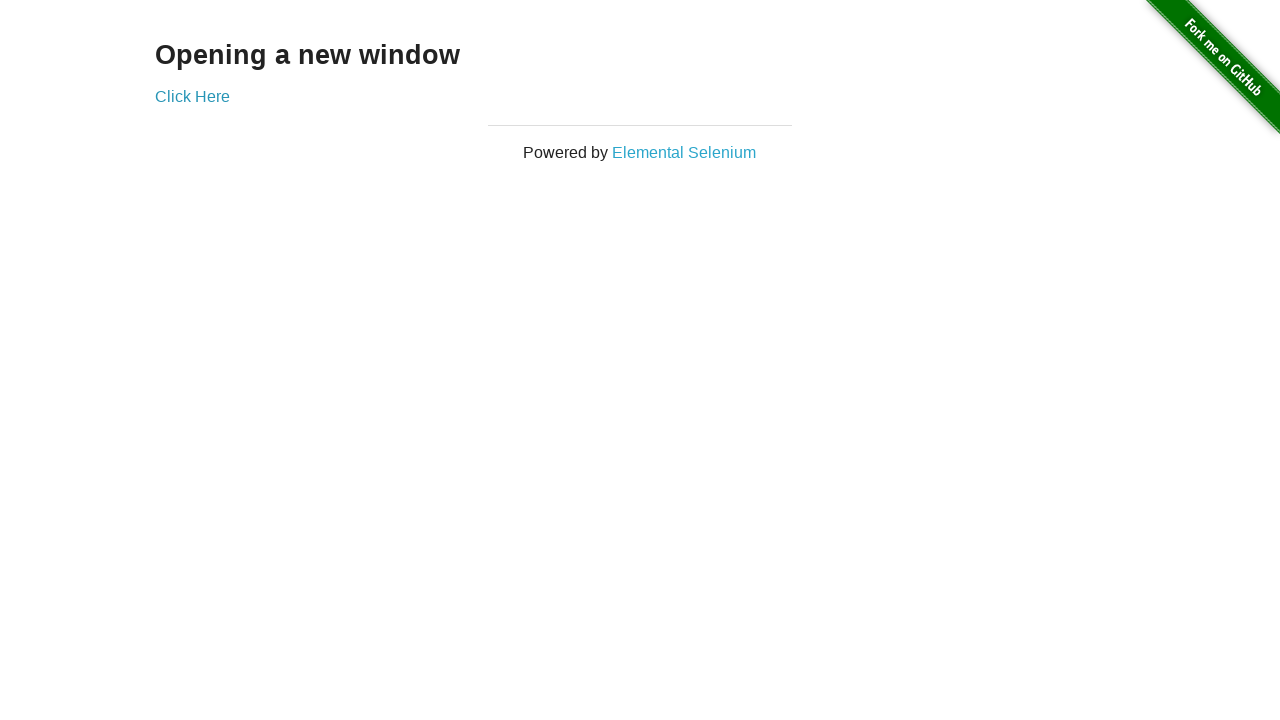